Tests the Playwright documentation site by clicking the "Get started" link and verifying that the Installation heading is displayed.

Starting URL: https://playwright.dev/

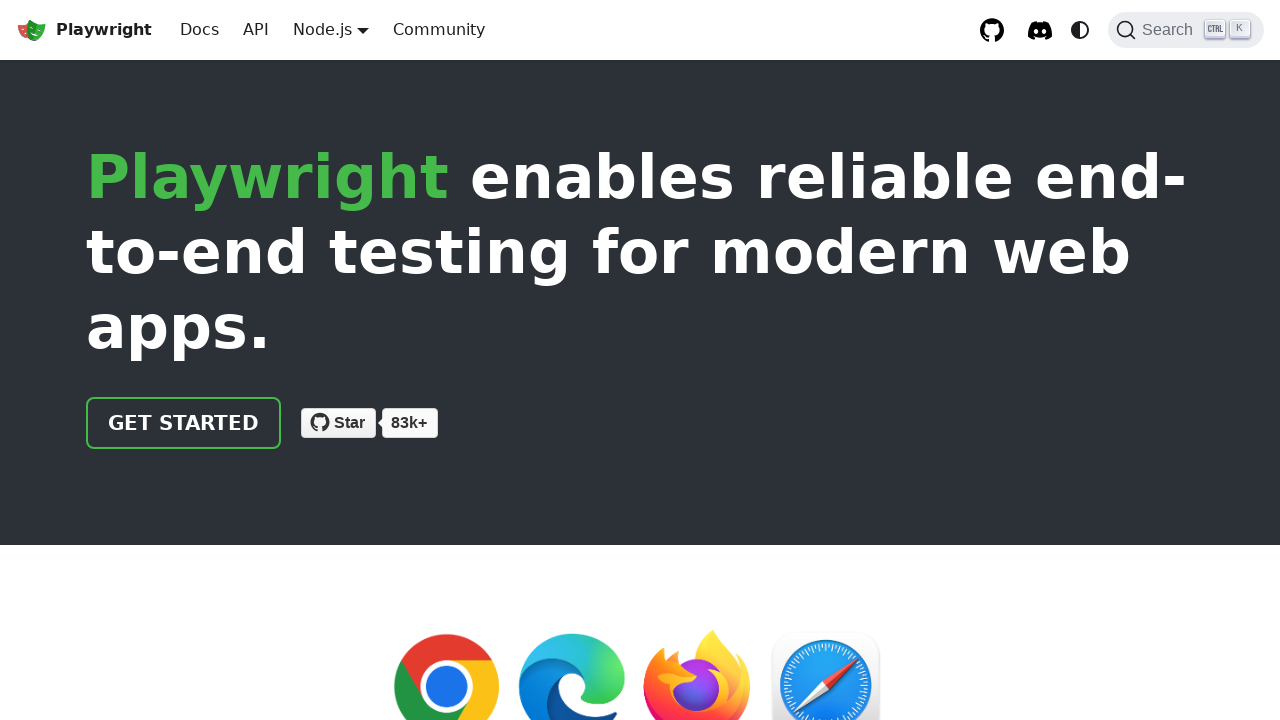

Clicked 'Get started' link on Playwright documentation site at (184, 423) on internal:role=link[name="Get started"i]
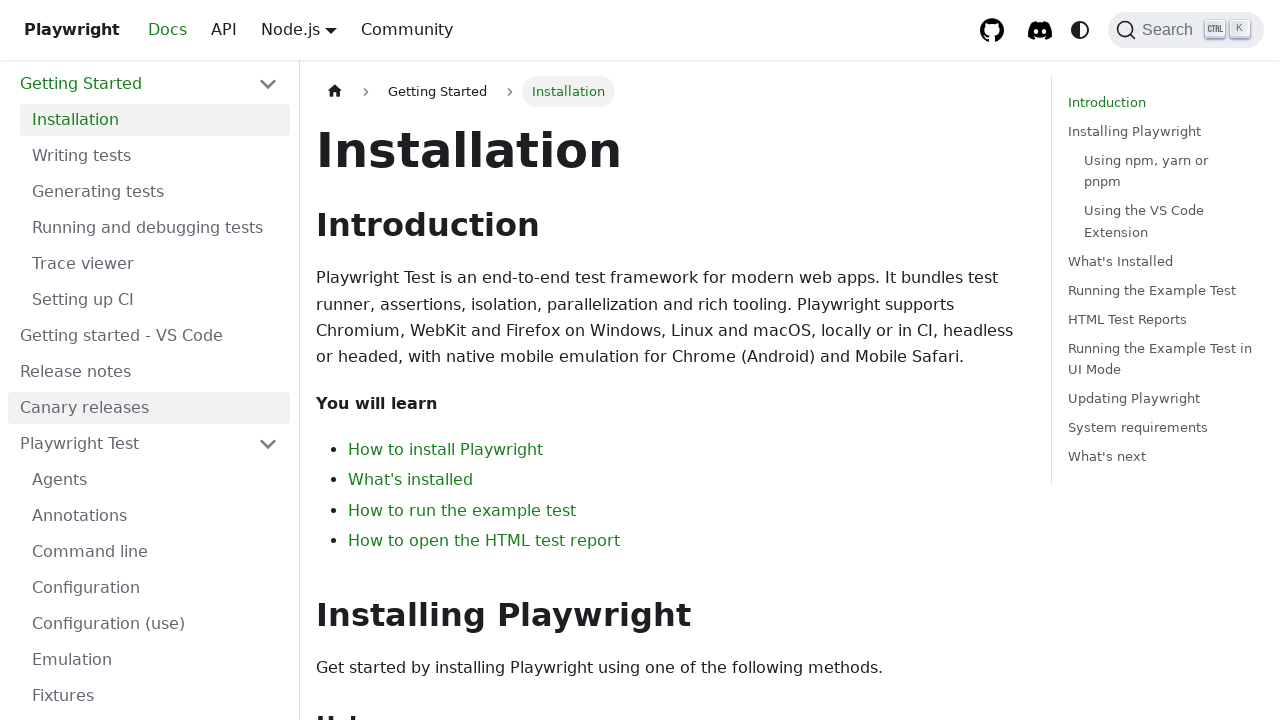

Installation heading is now visible
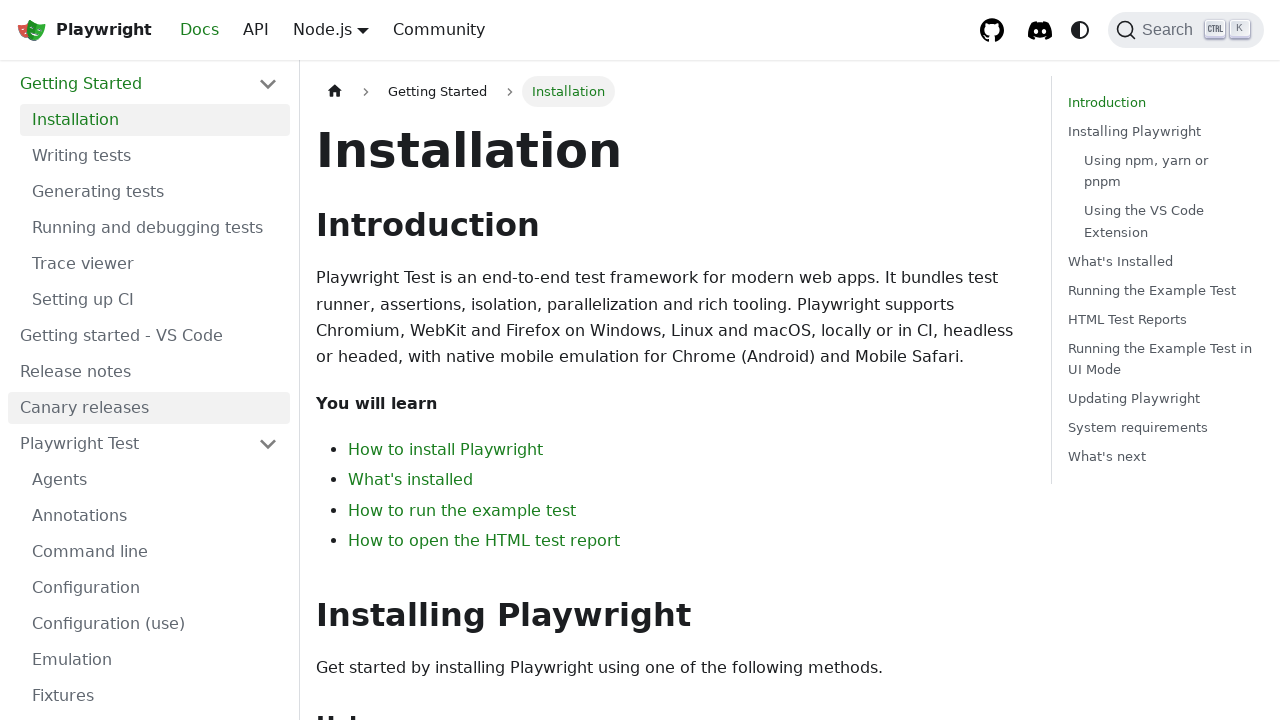

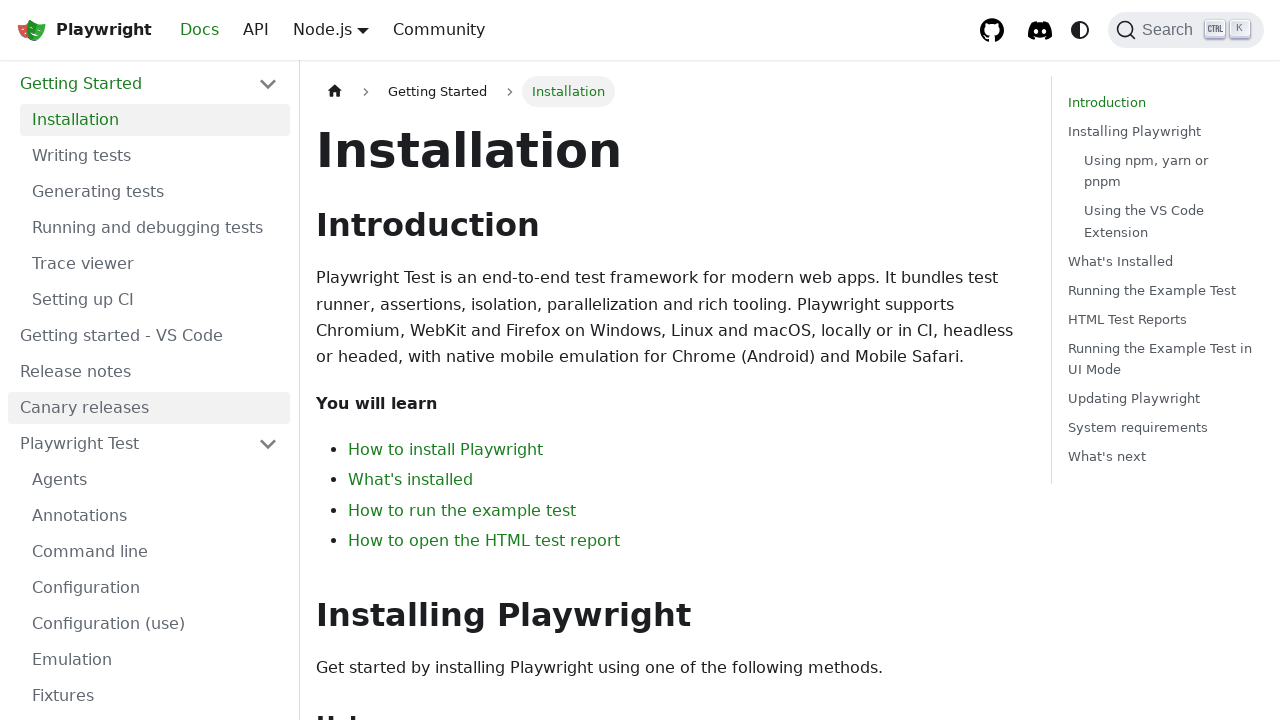